Tests the Links page by clicking various API call links including Created, No Content, Moved, Bad Request, Unauthorized, Forbidden, and Not Found links.

Starting URL: https://demoqa.com/

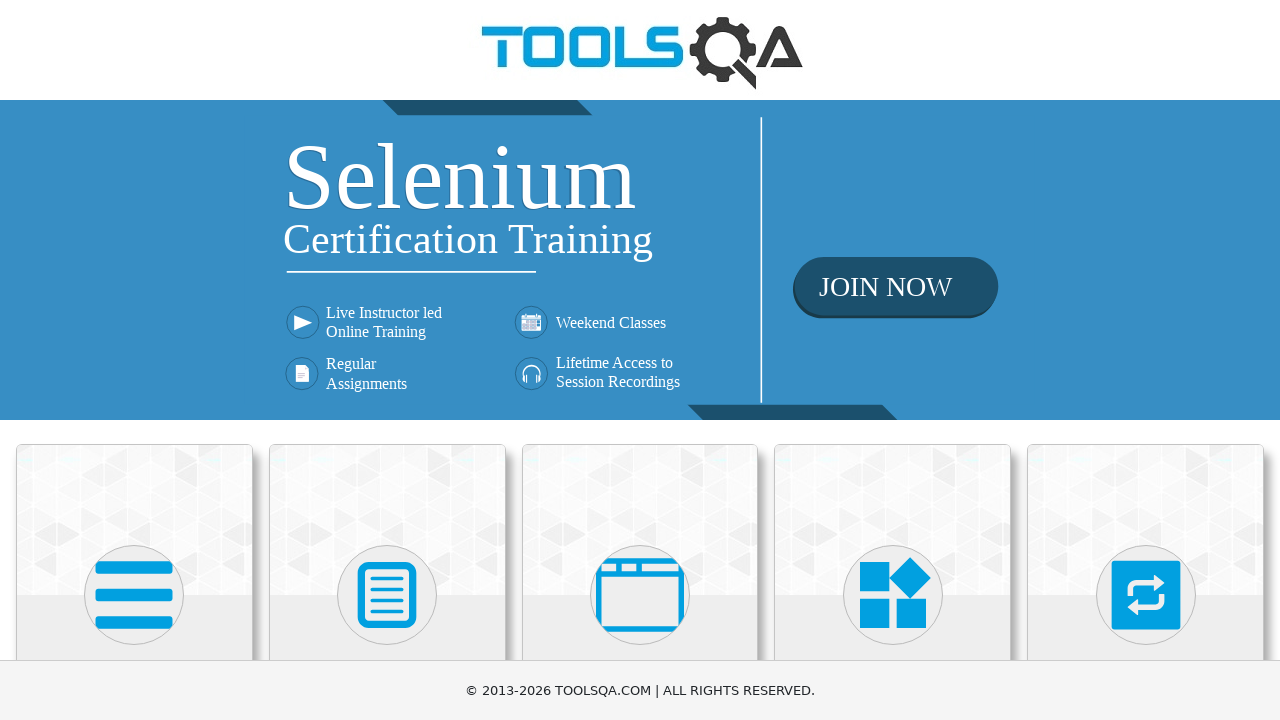

Clicked on Elements section at (134, 360) on text=Elements
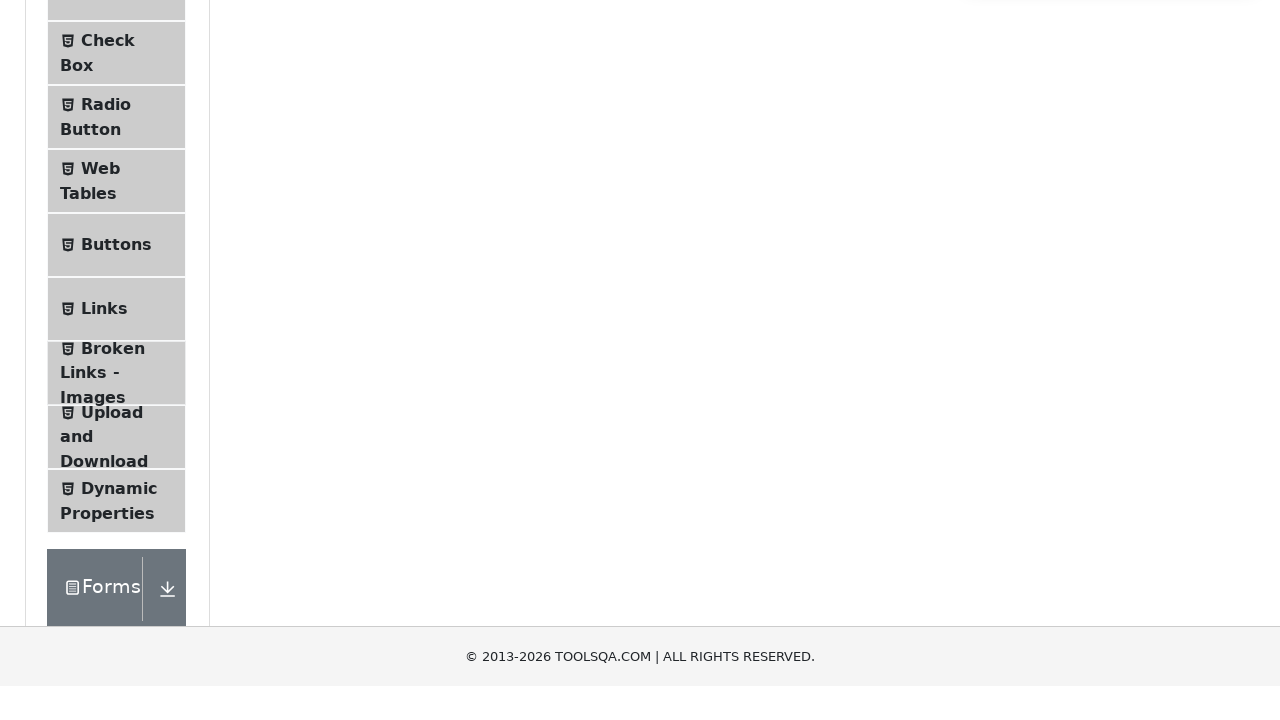

Clicked on Links menu item at (104, 581) on text=Links
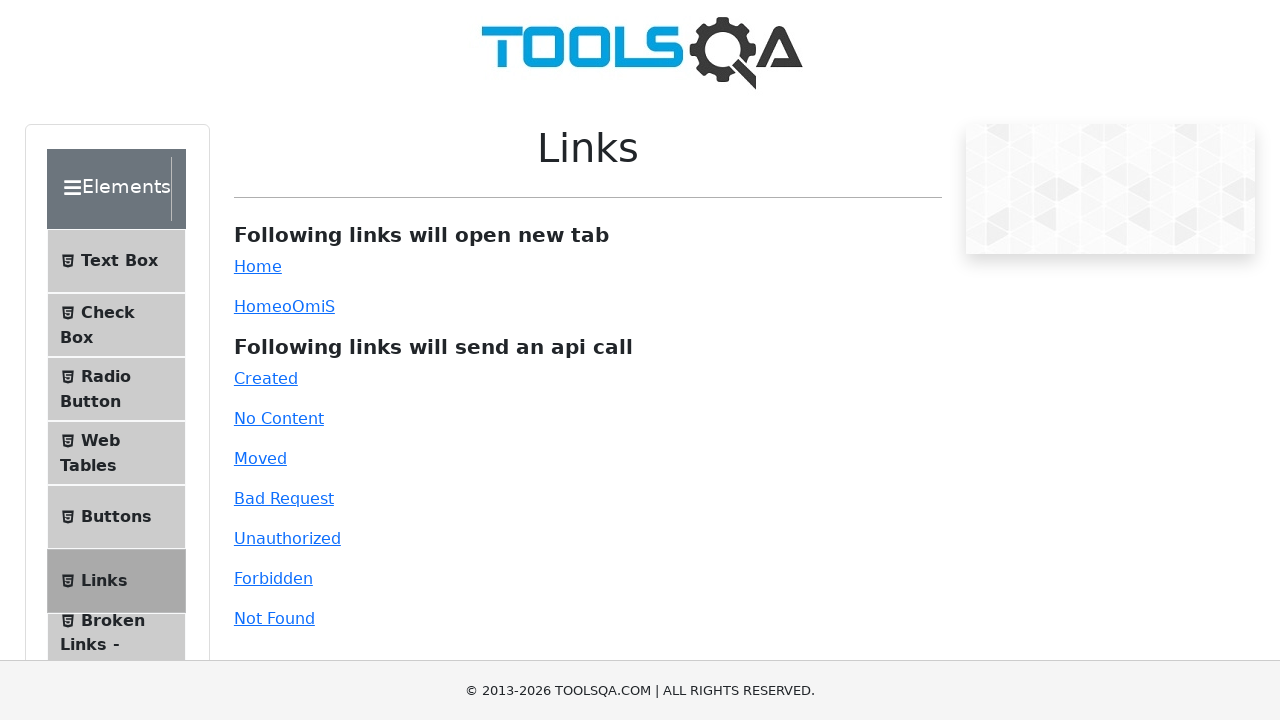

Clicked the Created link at (266, 378) on #created
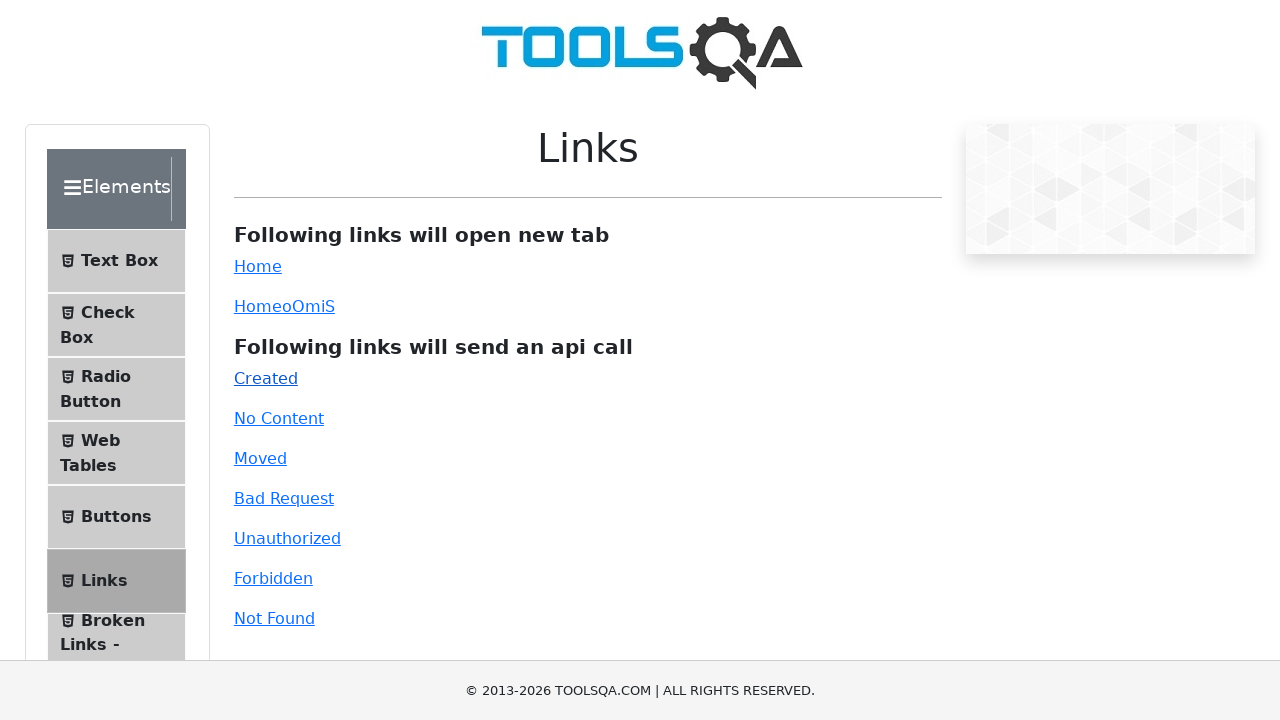

Response message appeared for Created link
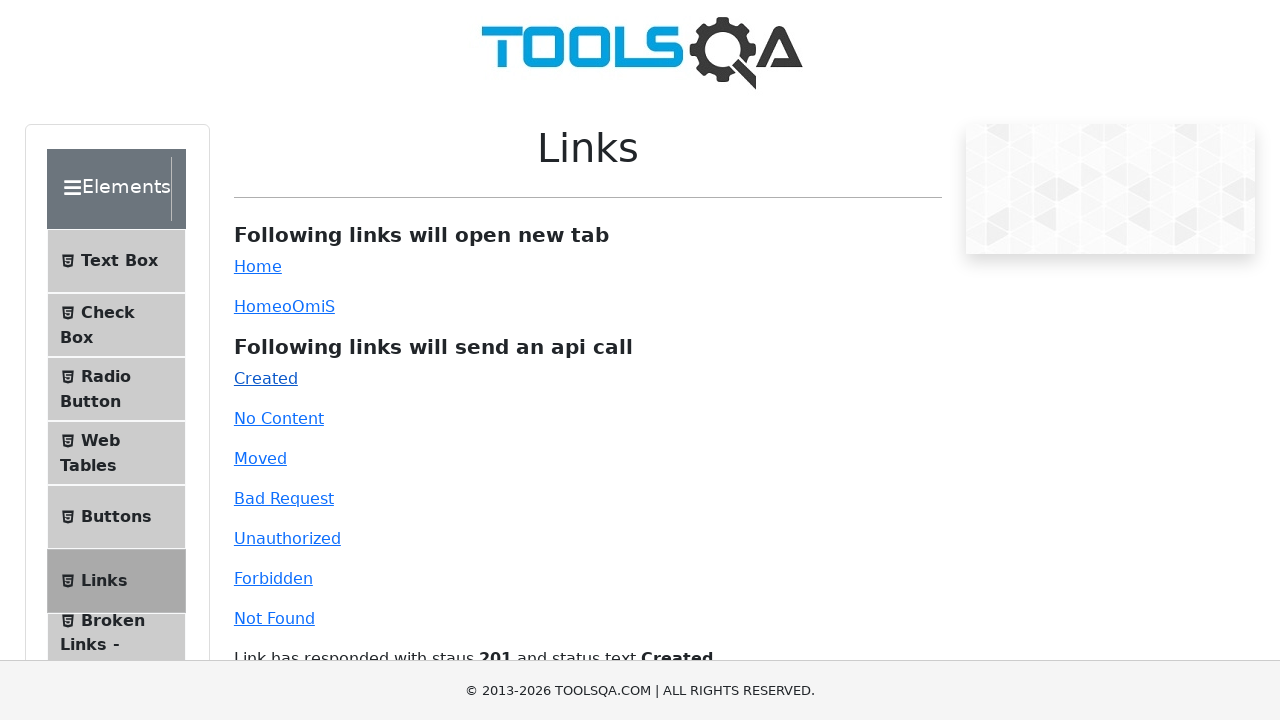

Clicked the No Content link at (279, 418) on #no-content
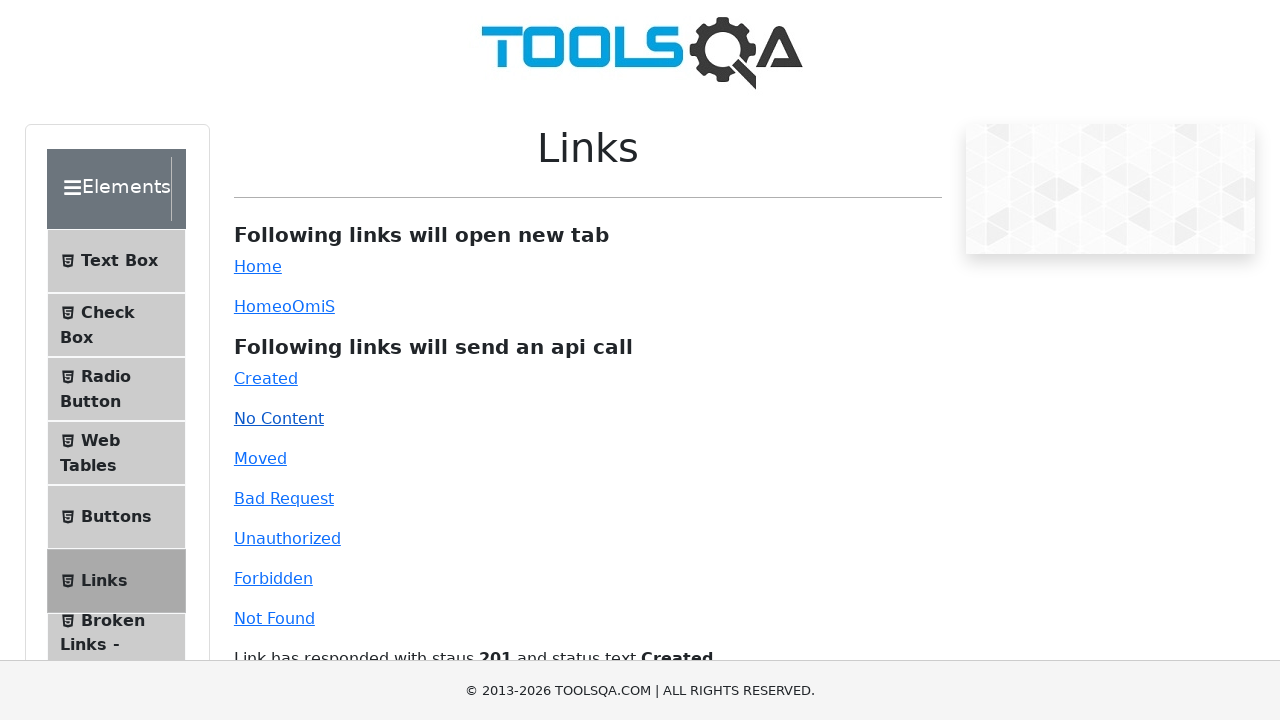

Clicked the Moved link at (260, 458) on #moved
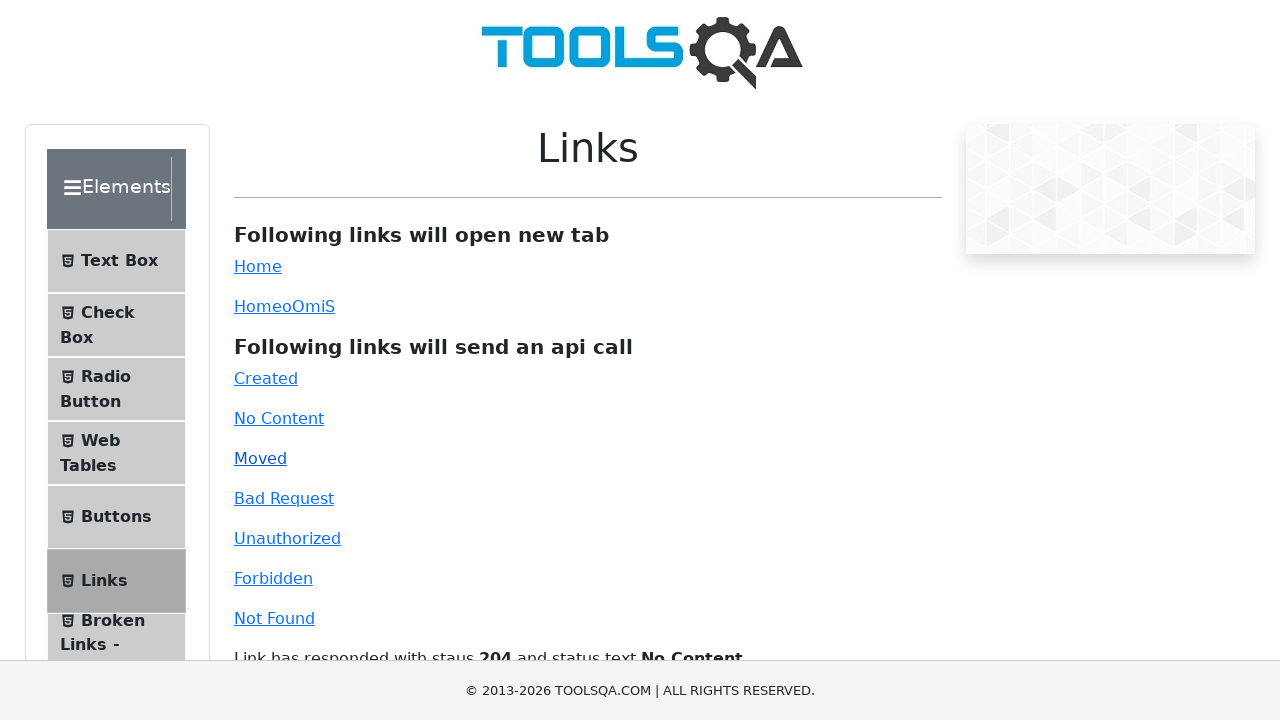

Clicked the Bad Request link at (284, 498) on #bad-request
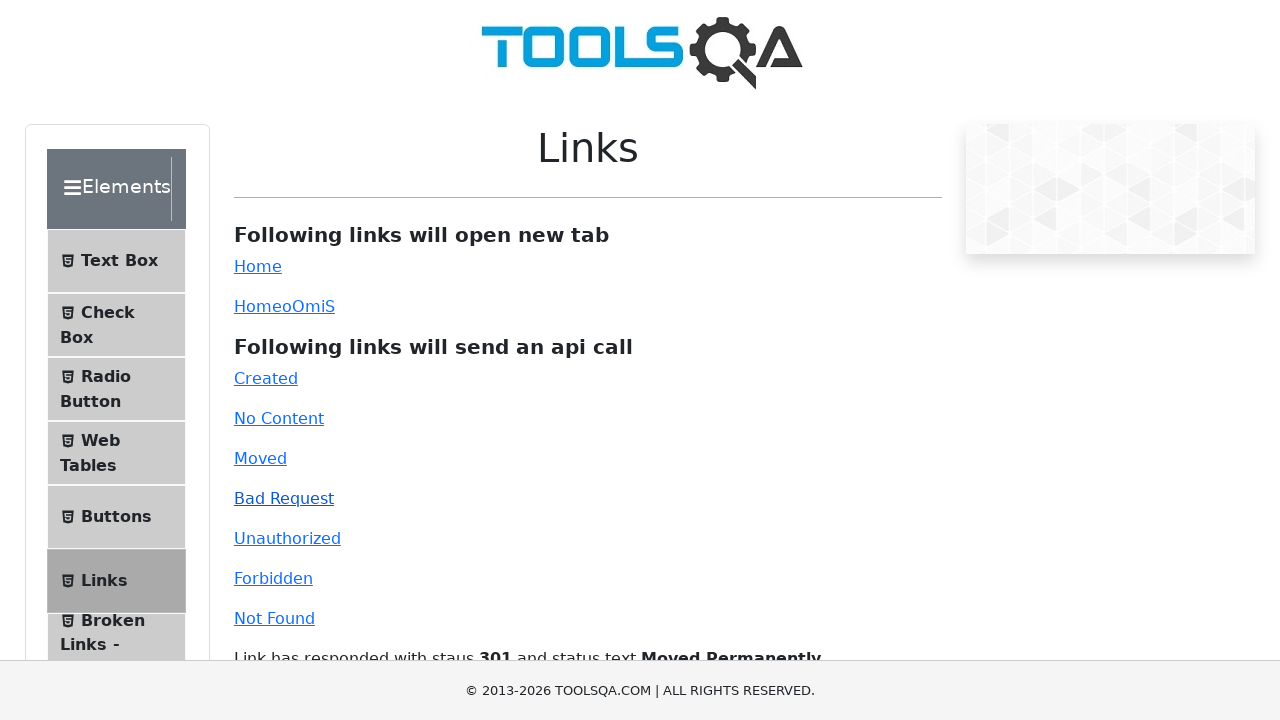

Clicked the Unauthorized link at (287, 538) on #unauthorized
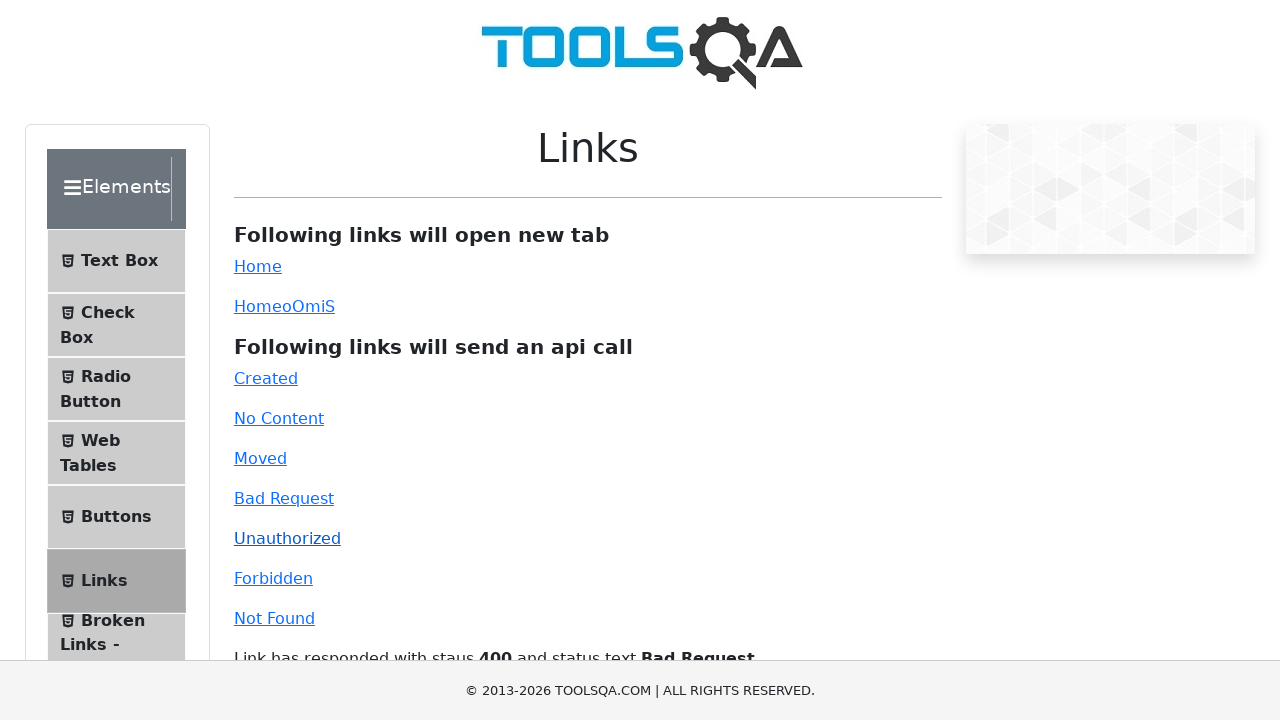

Clicked the Forbidden link at (273, 578) on #forbidden
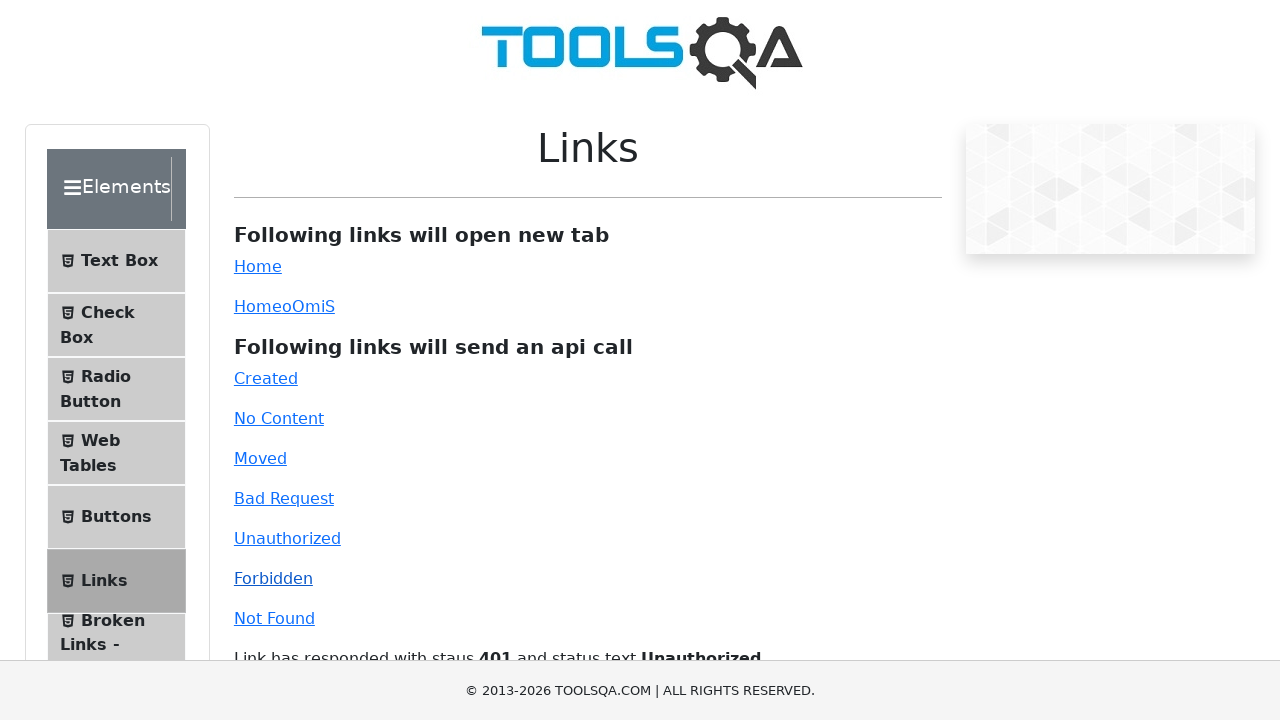

Clicked the Not Found link at (274, 618) on #invalid-url
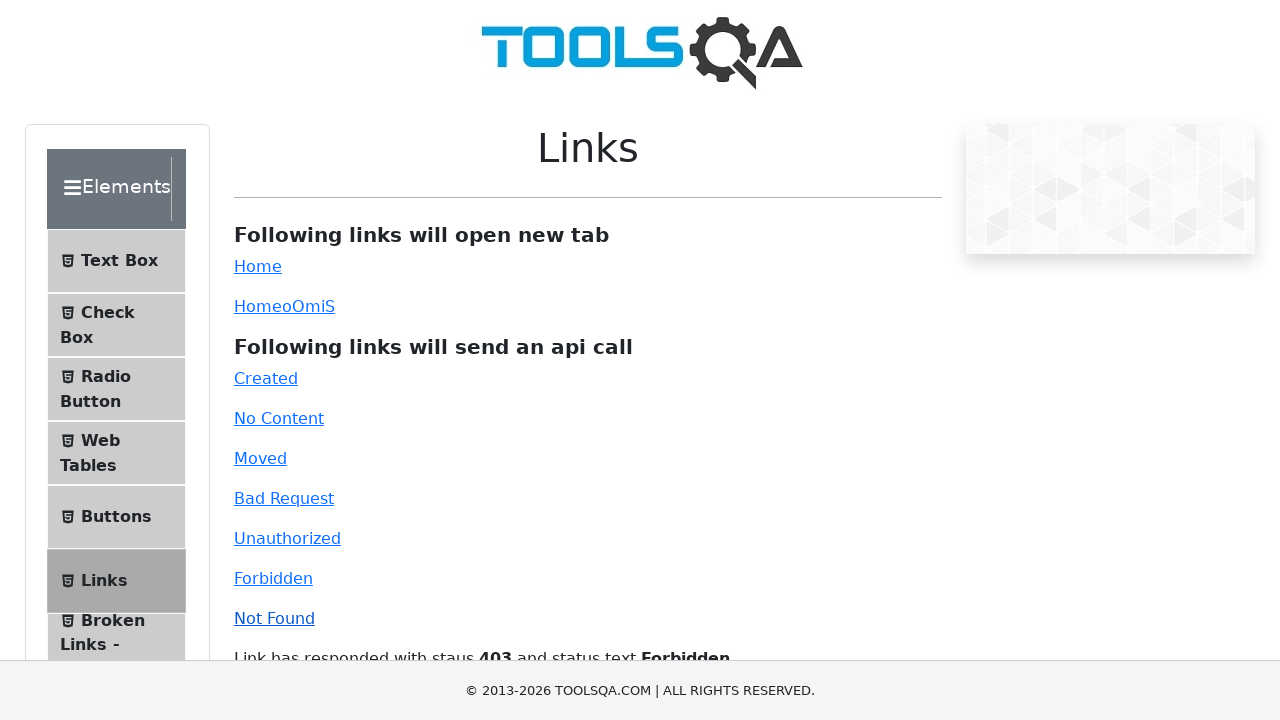

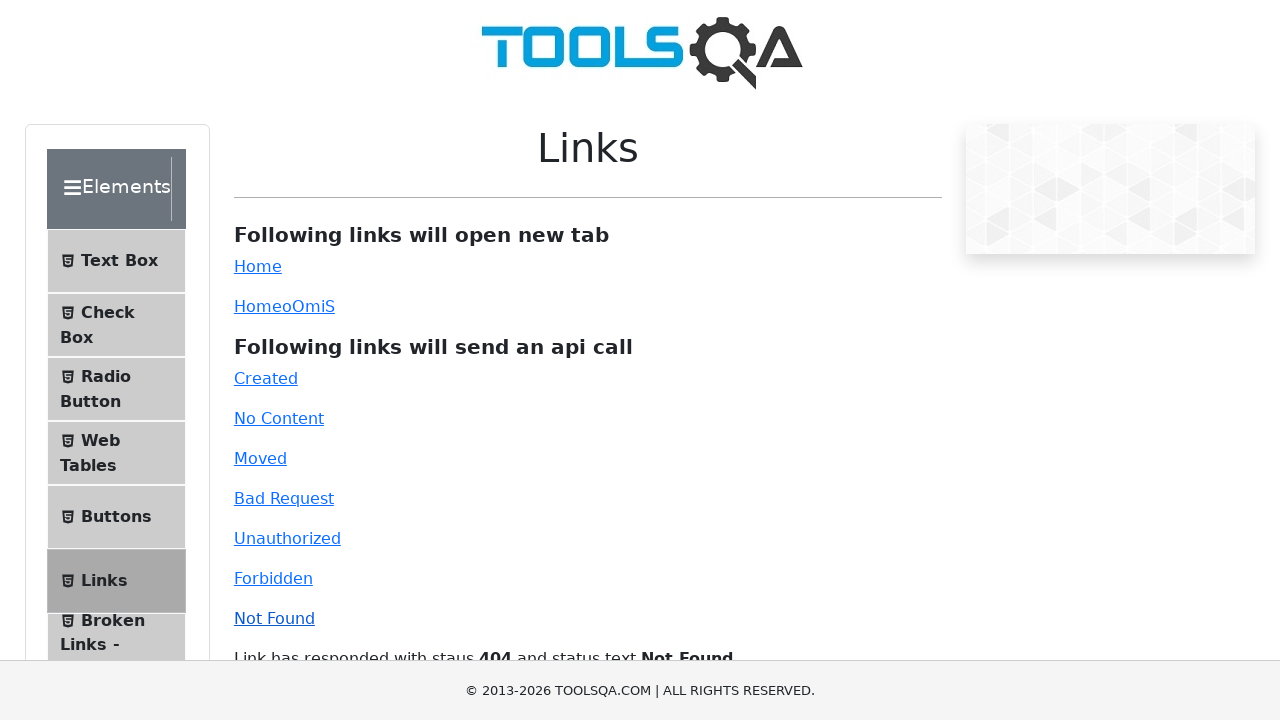